Tests the Selenium web form by filling a text input field and submitting the form, then verifies the success message is displayed

Starting URL: https://www.selenium.dev/selenium/web/web-form.html

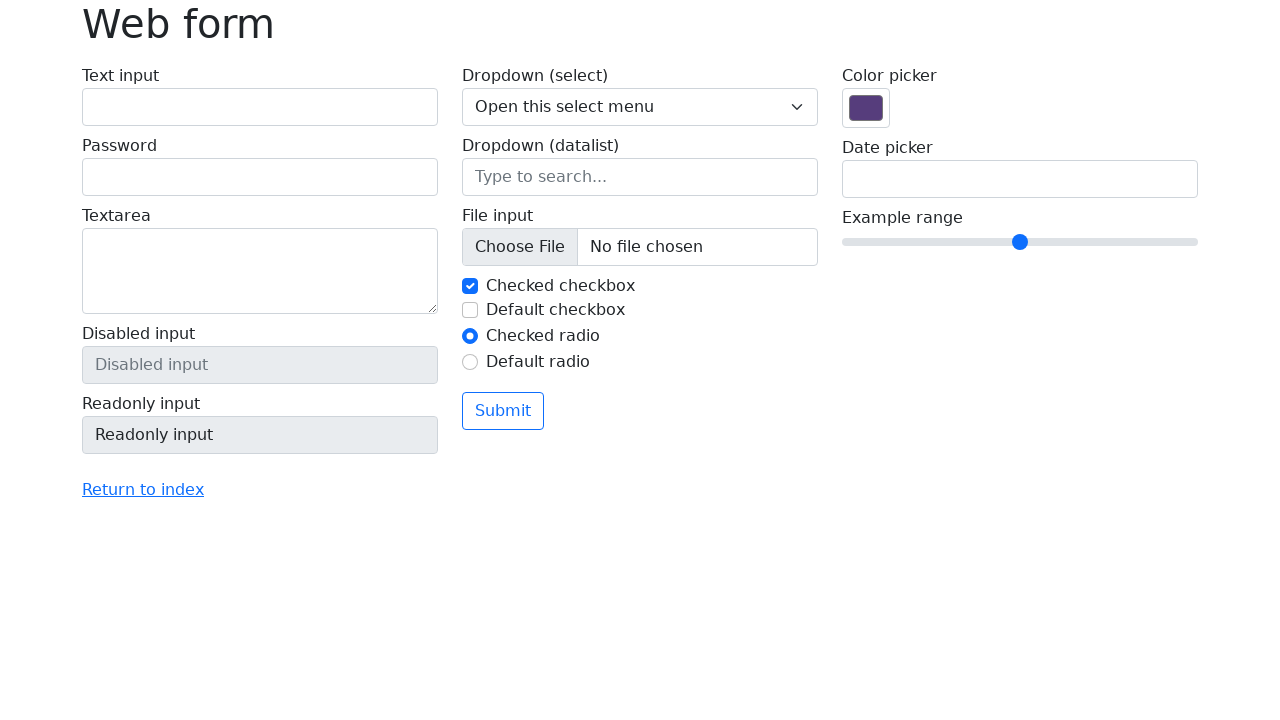

Filled text input field with 'Selenium' on input[name='my-text']
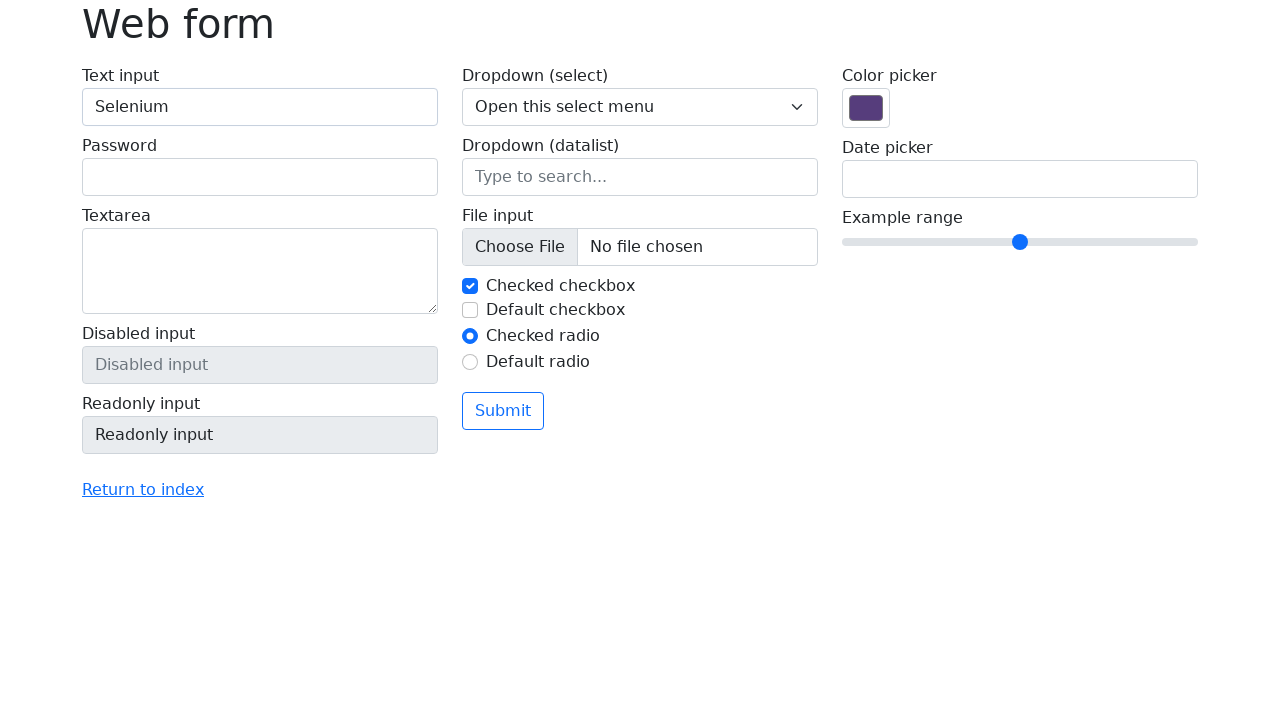

Clicked the submit button at (503, 411) on button
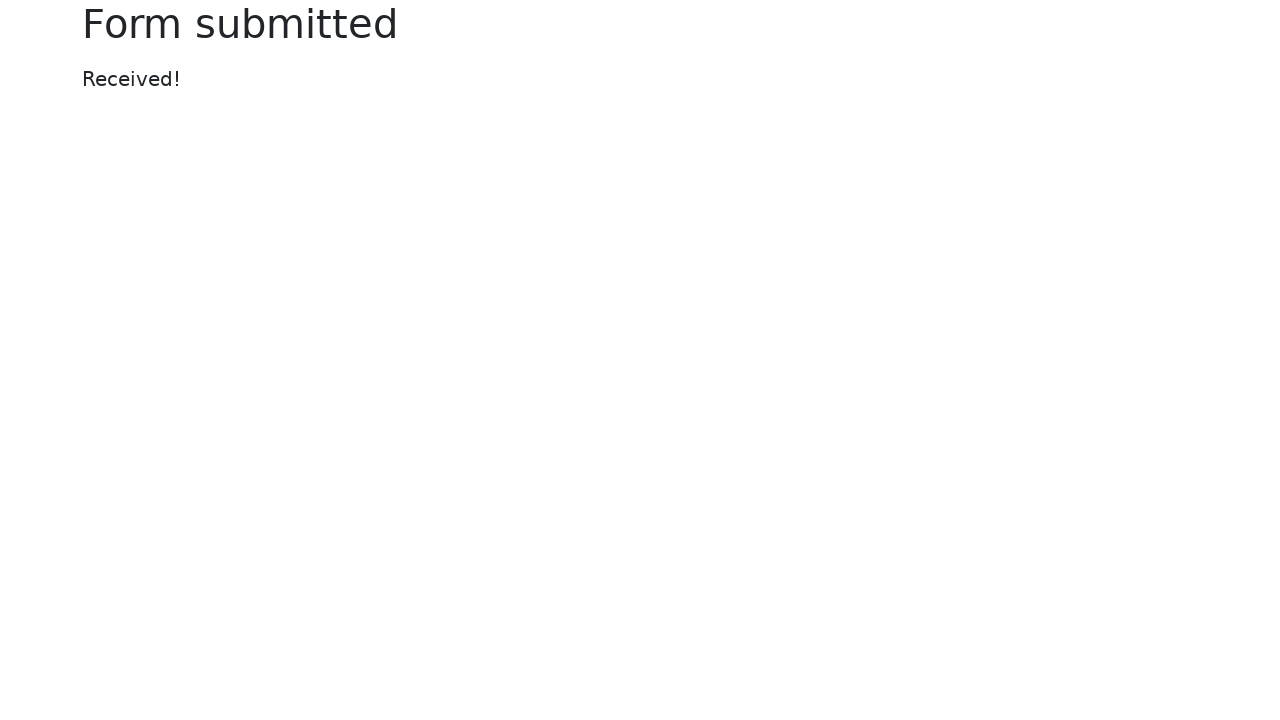

Success message appeared after form submission
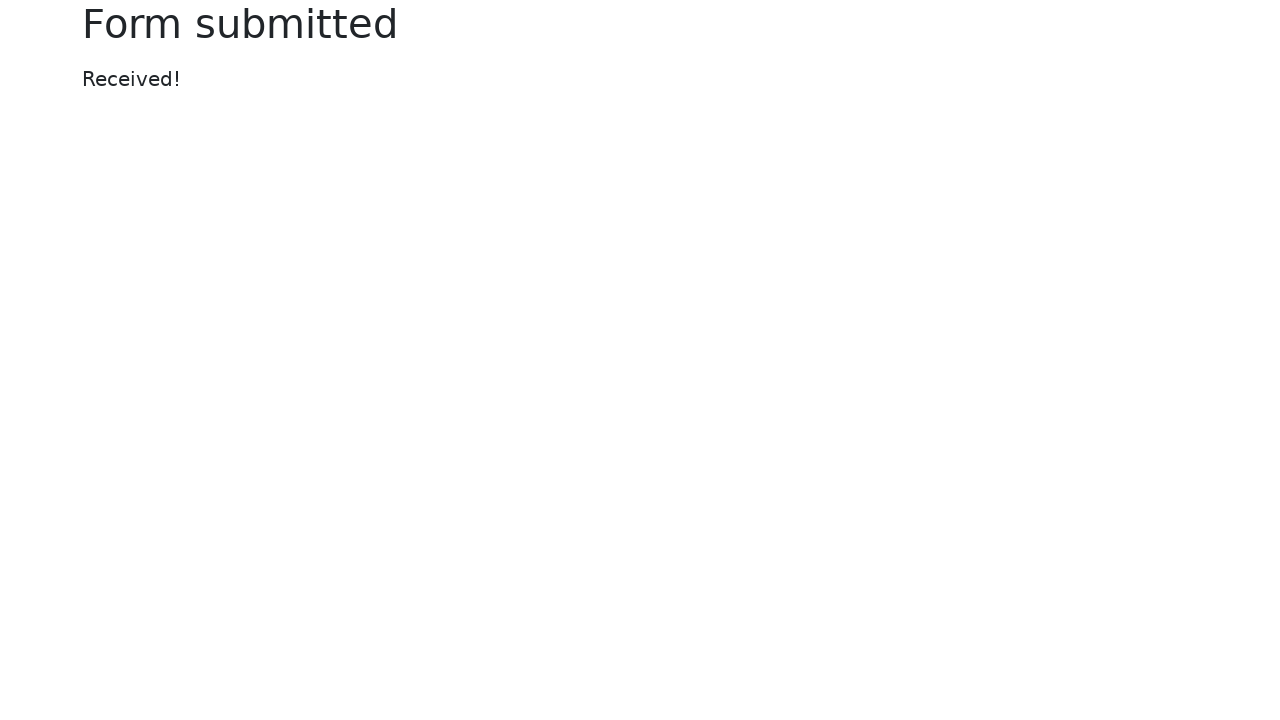

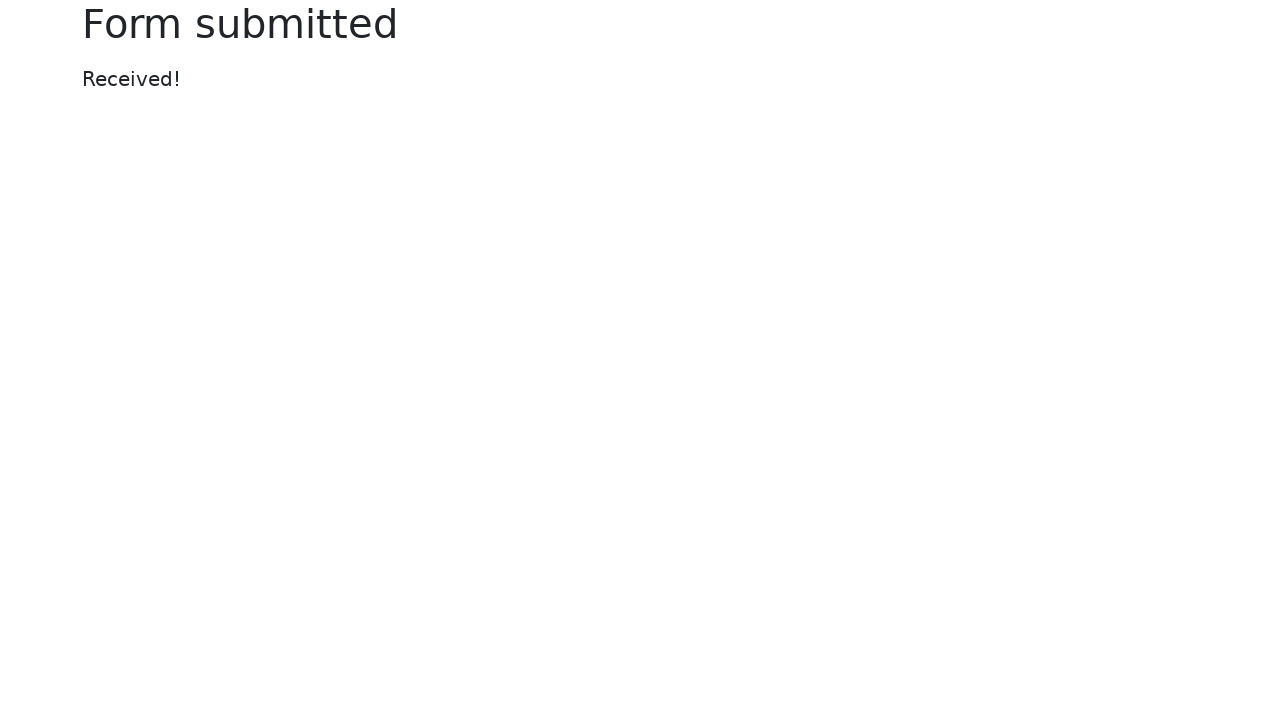